Tests that clicking login with empty fields shows an error message

Starting URL: https://the-internet.herokuapp.com/login

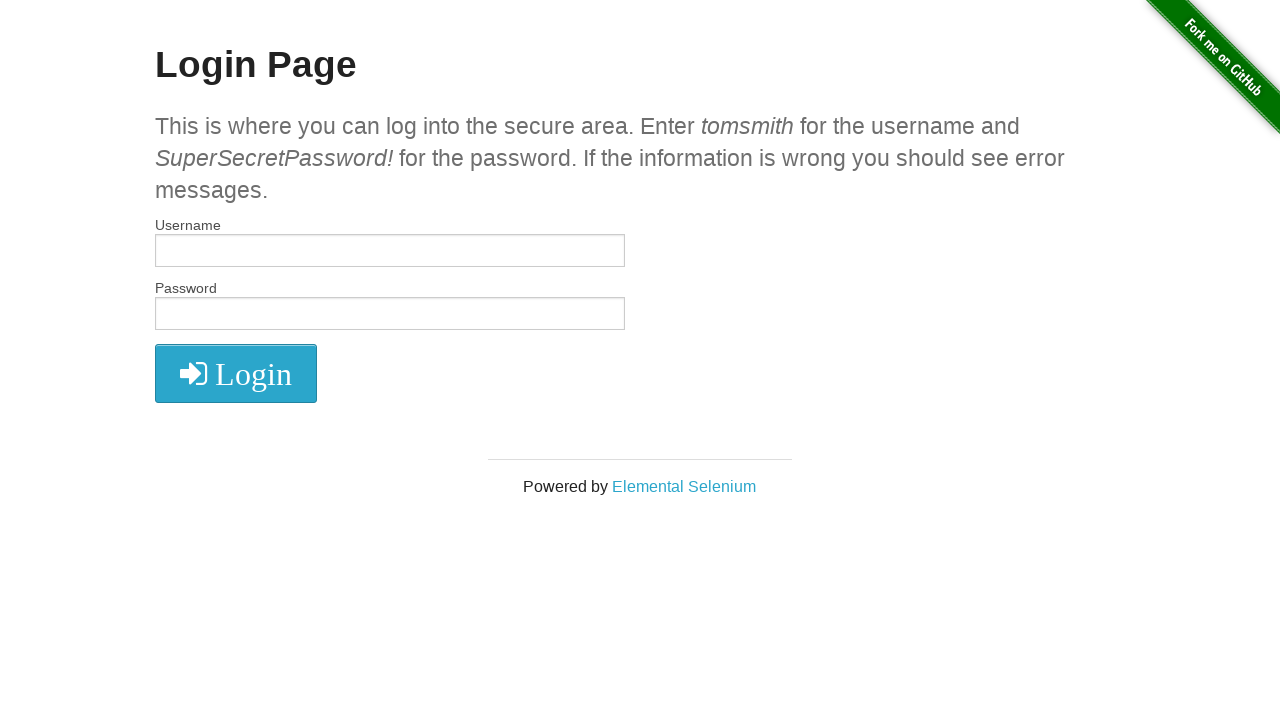

Clicked login button without entering credentials at (236, 373) on button[type="submit"]
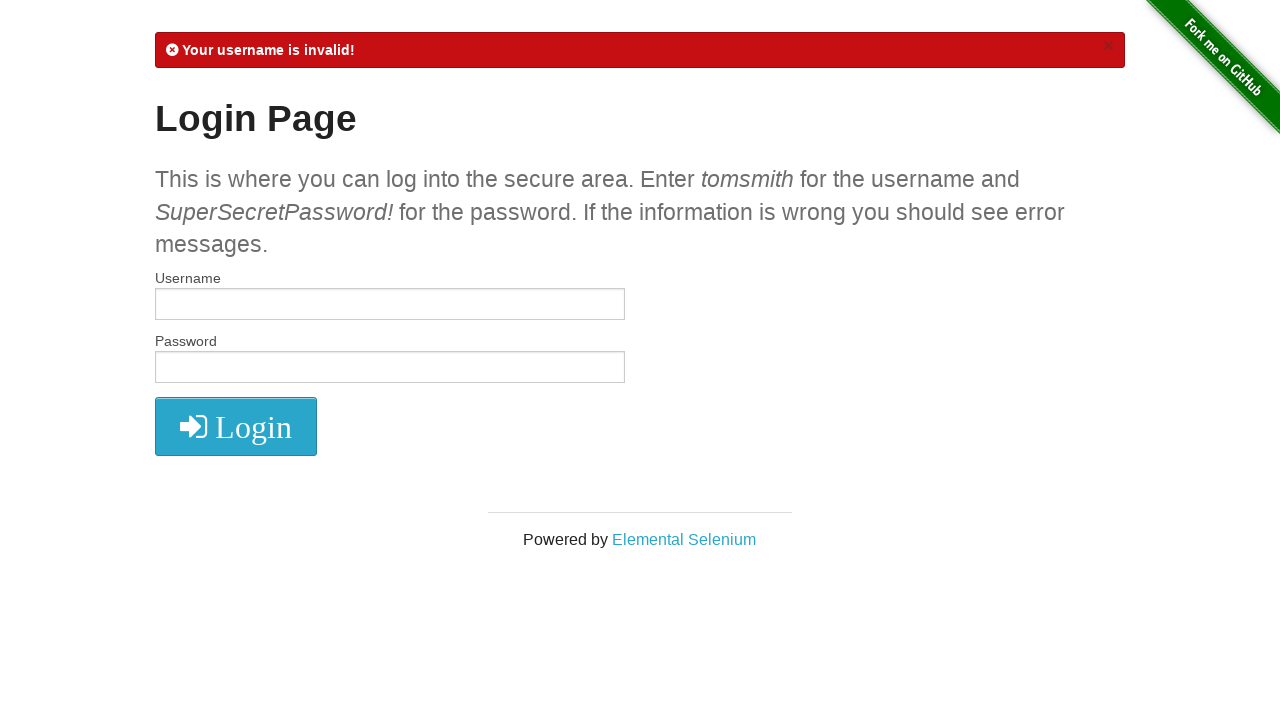

Located error message element
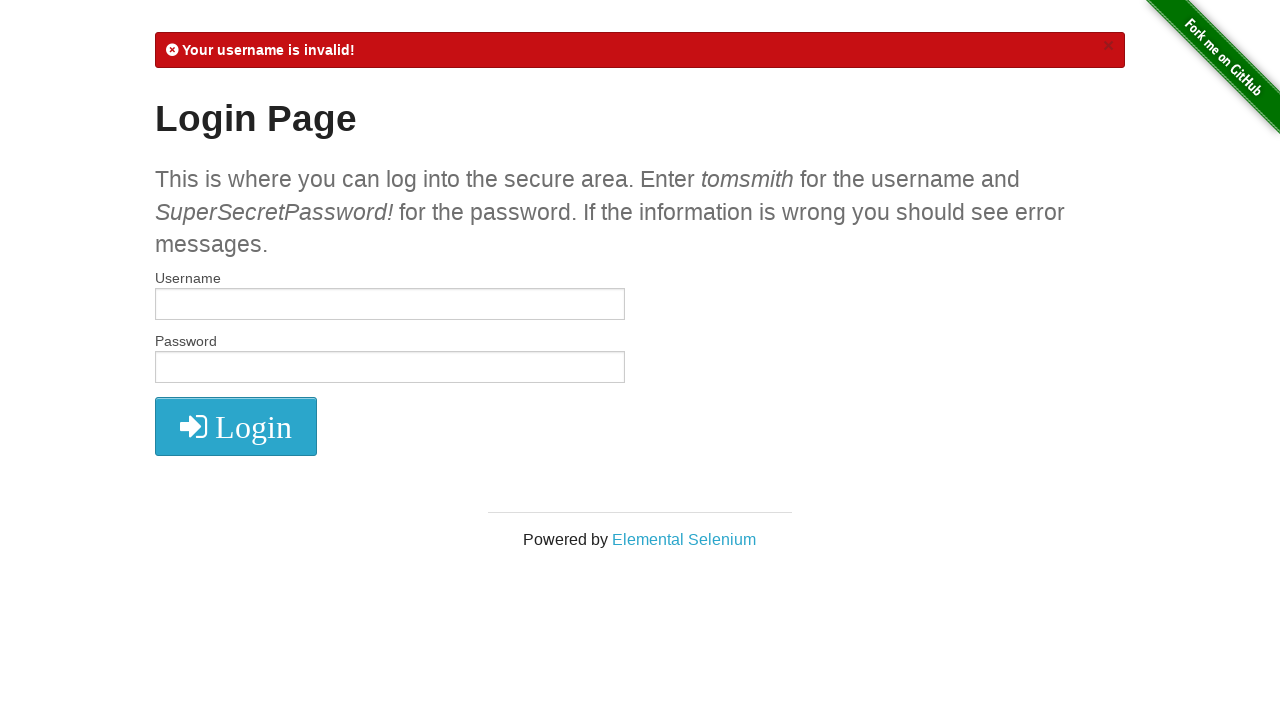

Verified error message is visible
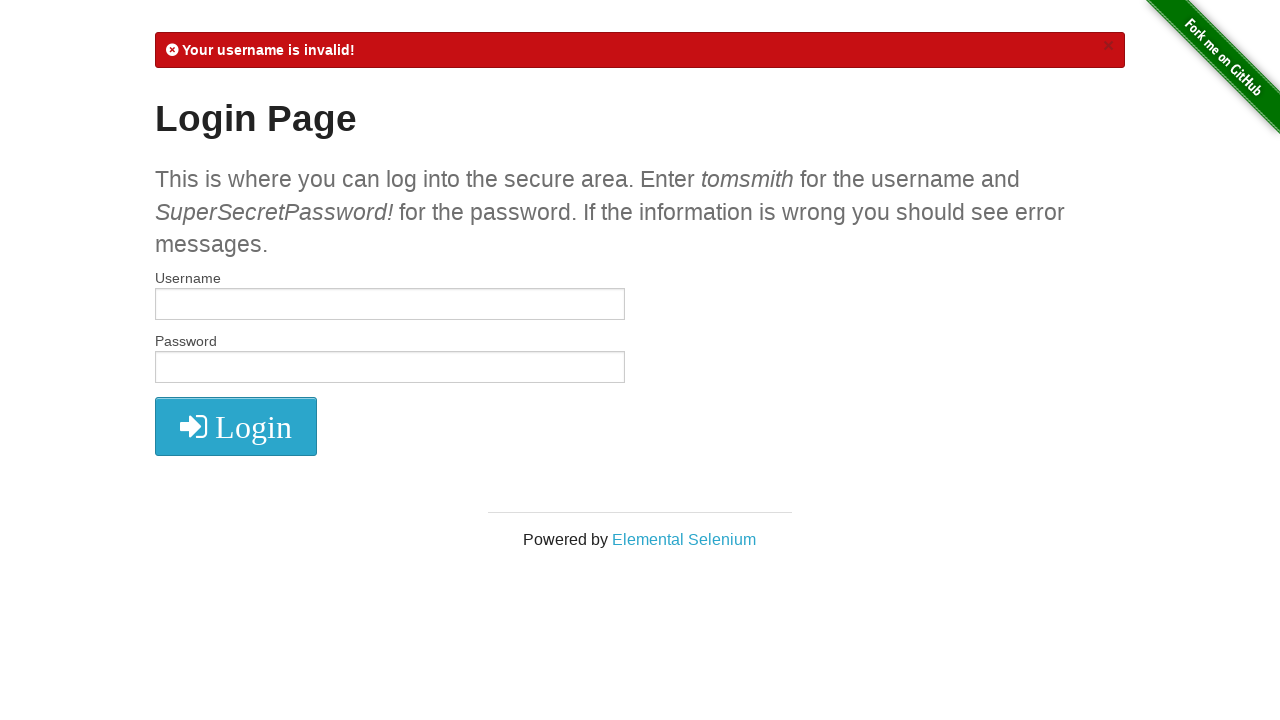

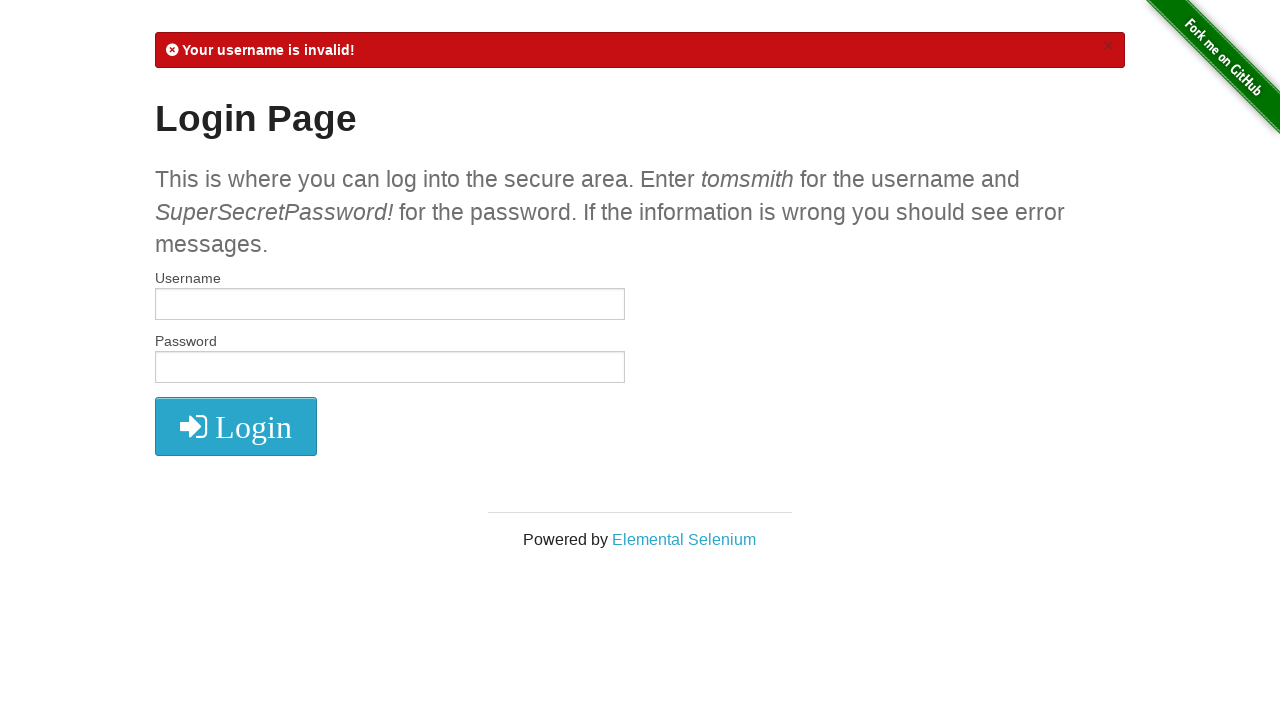